Tests right-click functionality on a button element using context click action

Starting URL: https://demoqa.com/buttons

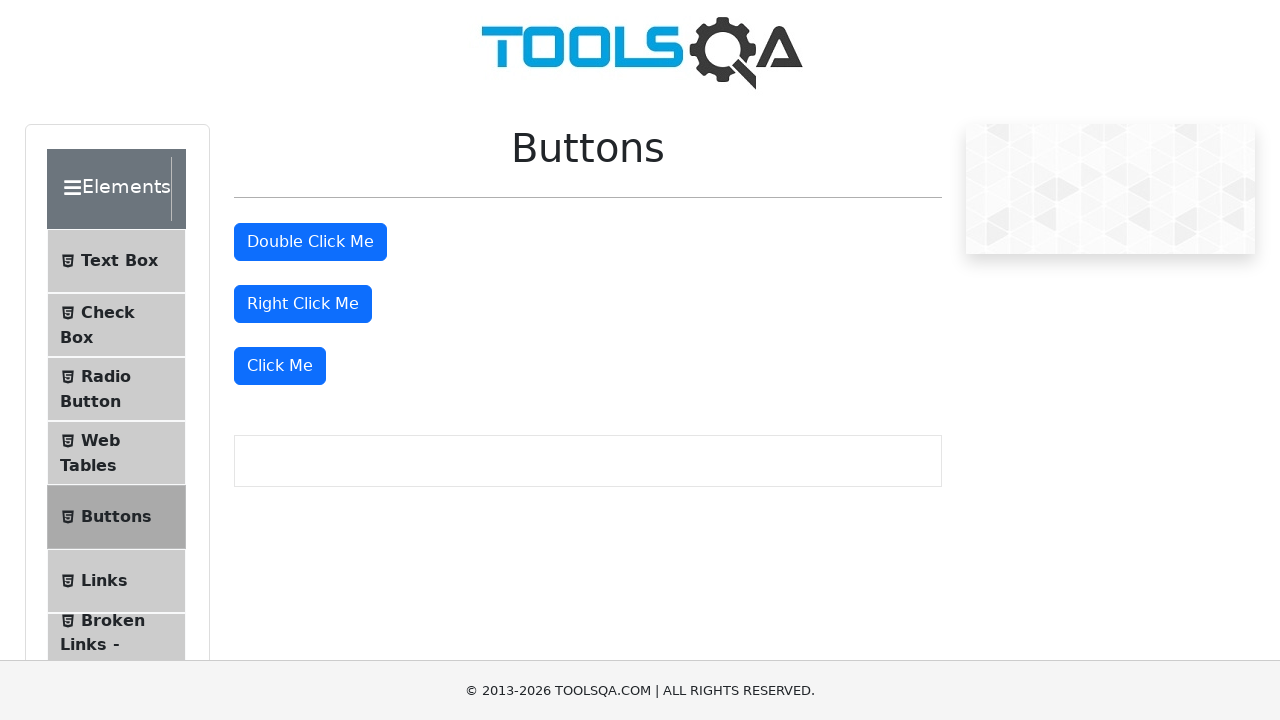

Located right-click button element with id 'rightClickBtn'
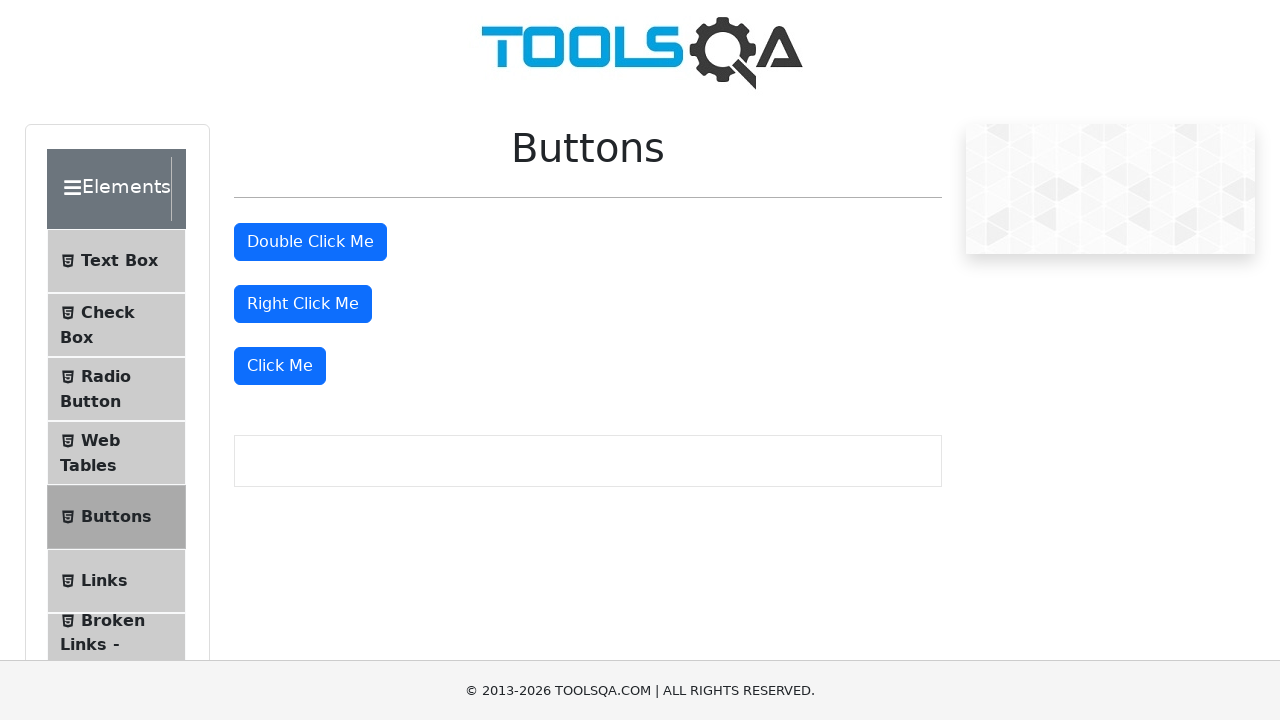

Performed right-click (context click) on the button at (303, 304) on xpath=//button[@id='rightClickBtn']
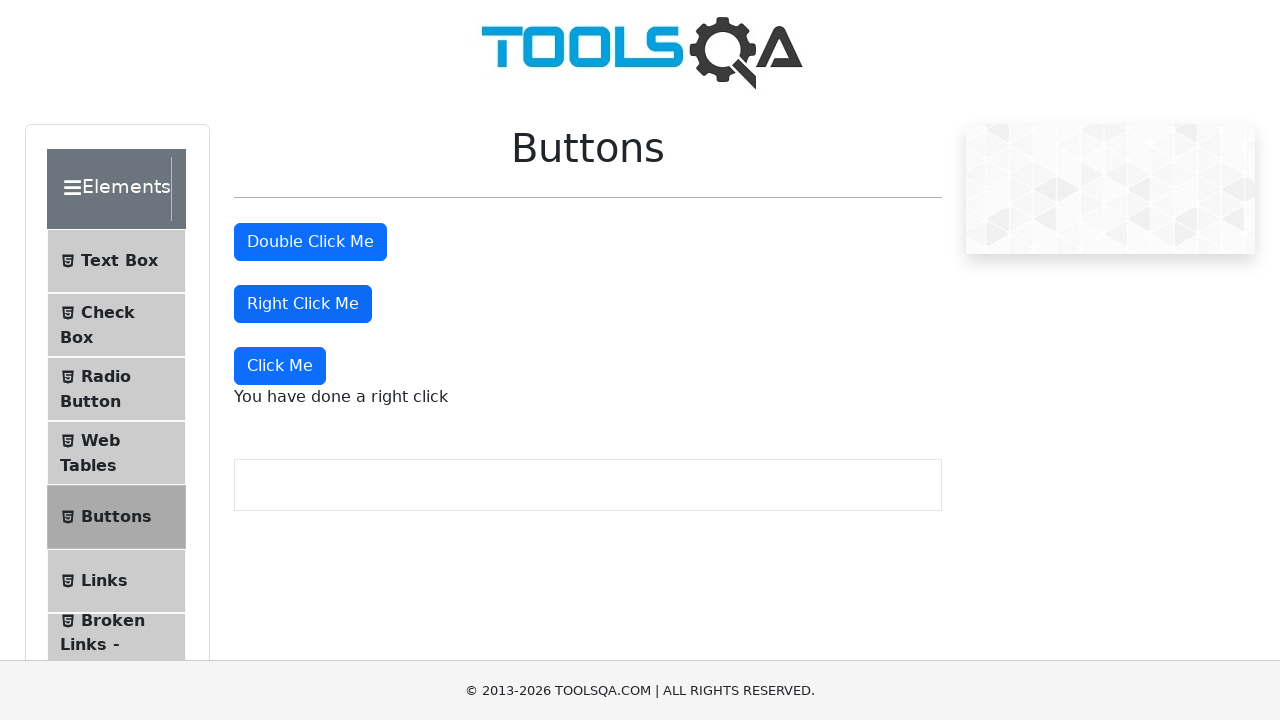

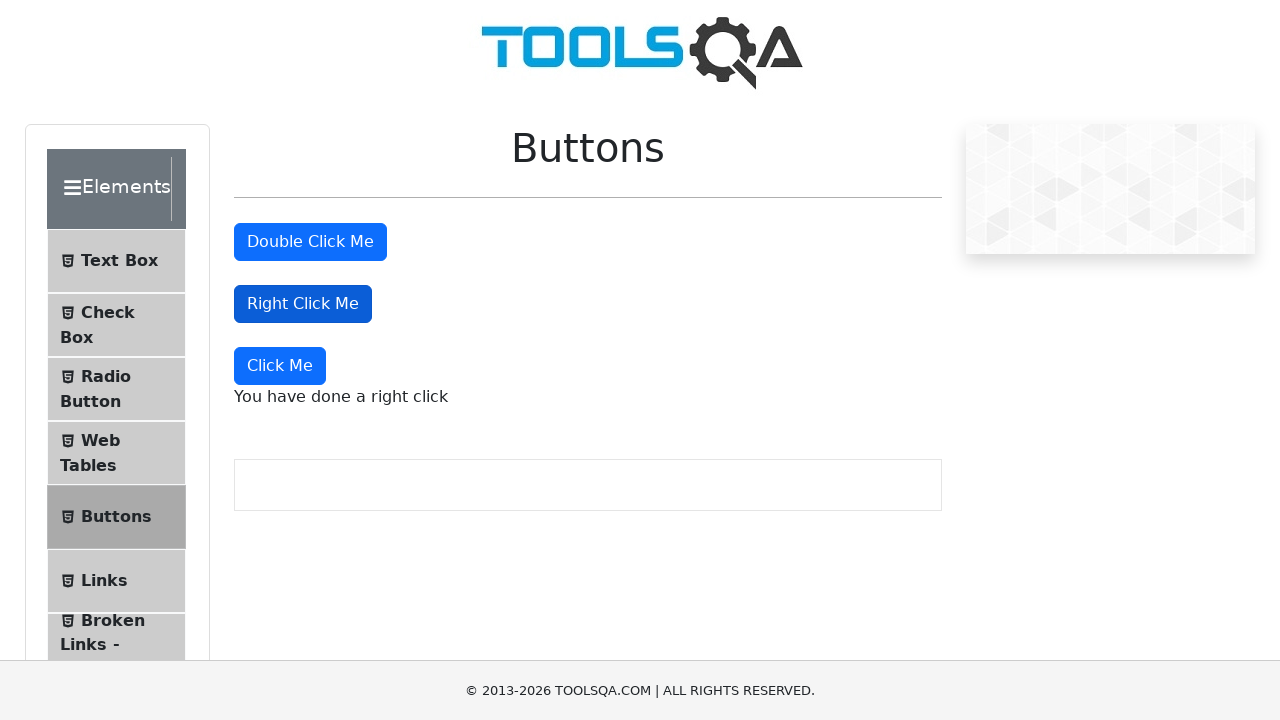